Tests clicking an alert button on the omayo test page and handling the JavaScript alert dialog that appears

Starting URL: http://omayo.blogspot.com/

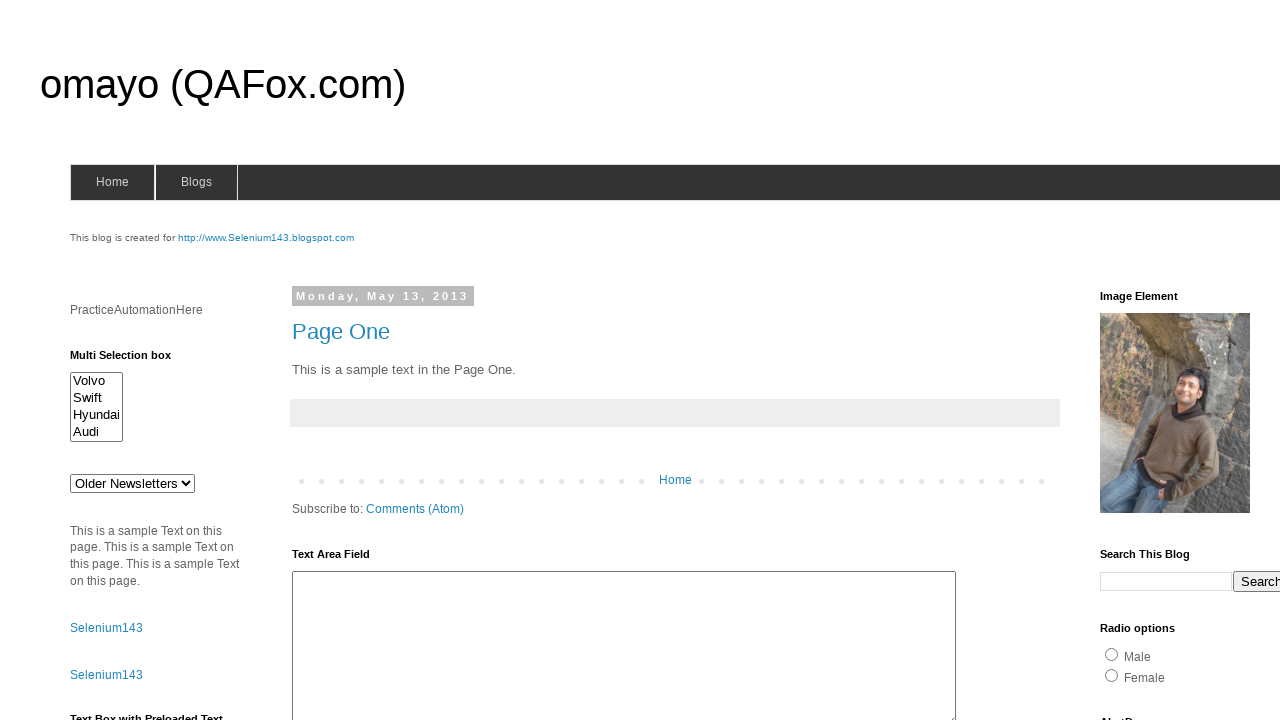

Clicked alert button on omayo test page at (1154, 361) on #alert1
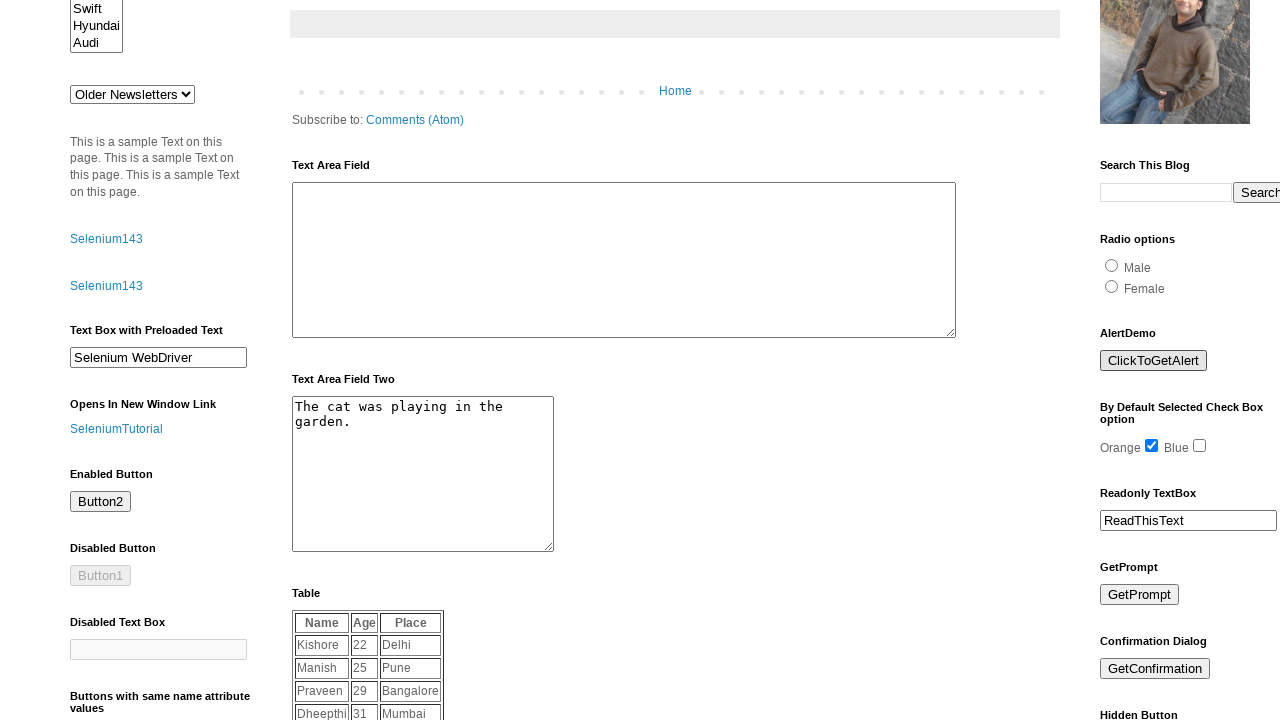

Set up dialog handler to accept alerts
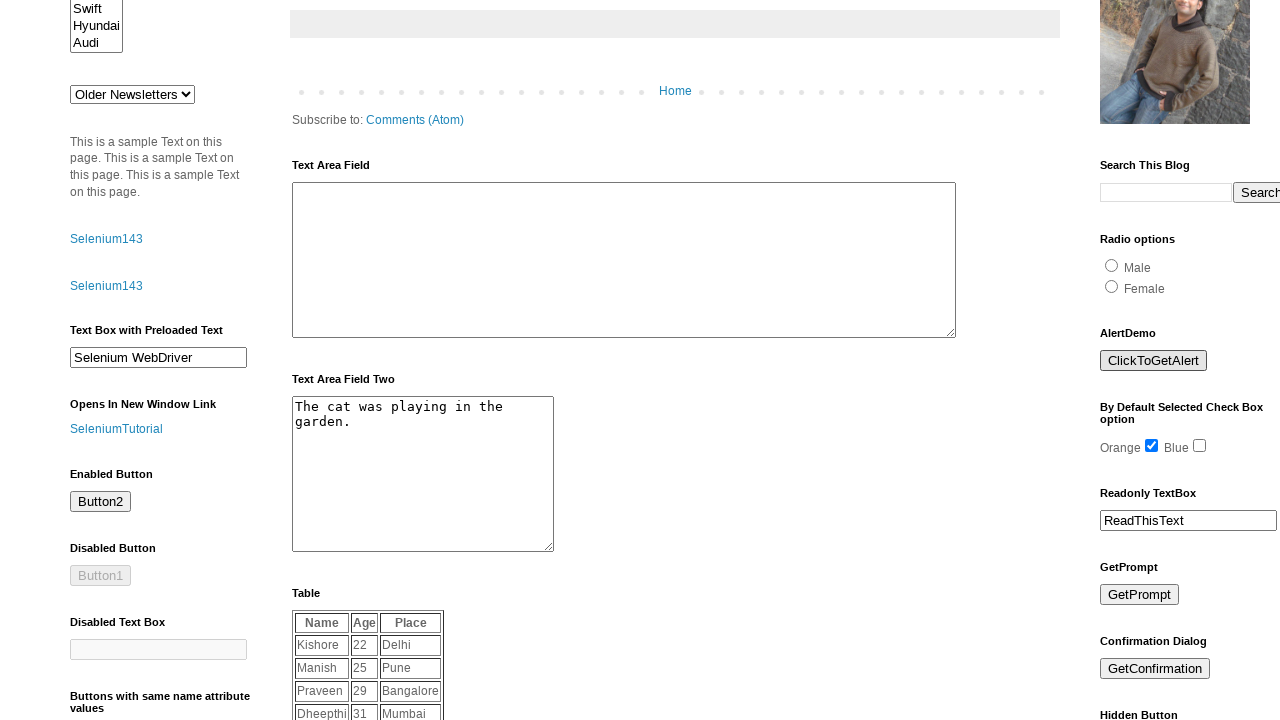

Configured dialog handler to print and accept alert messages
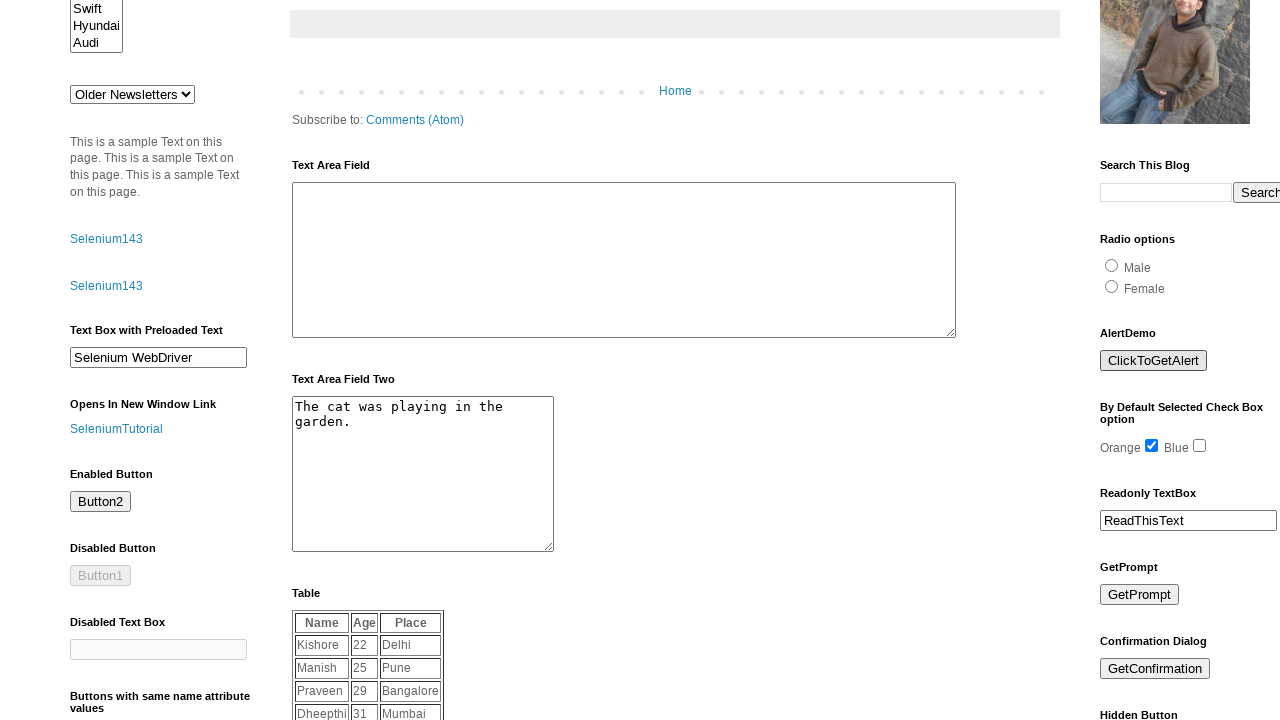

Clicked alert button again and handled the JavaScript alert dialog at (1154, 361) on #alert1
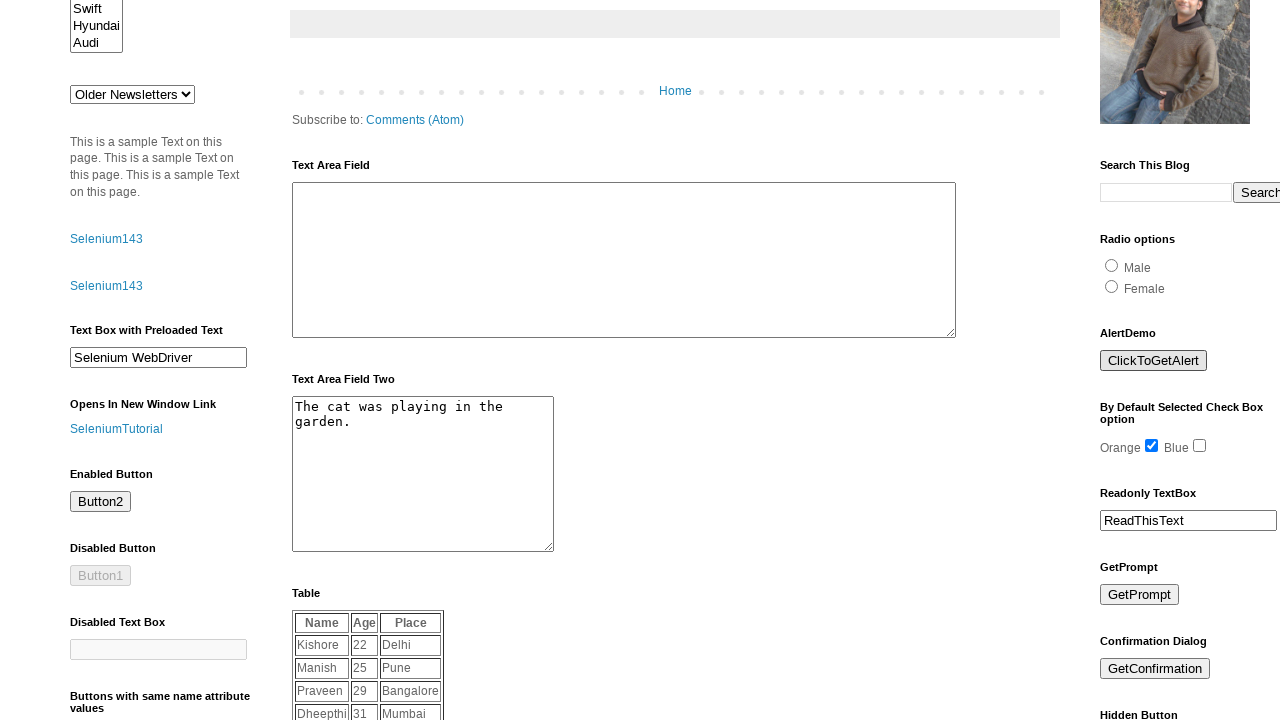

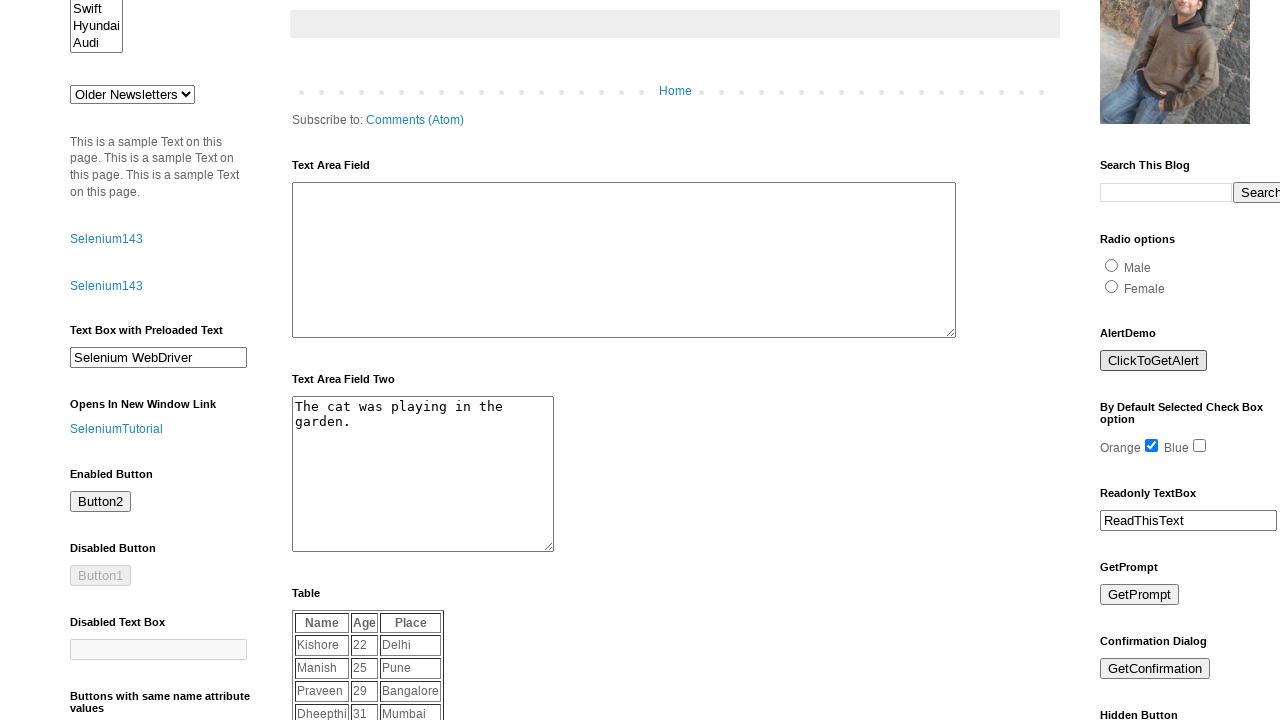